Tests dynamic dropdown selection for origin and destination stations in a flight booking form

Starting URL: https://rahulshettyacademy.com/dropdownsPractise/

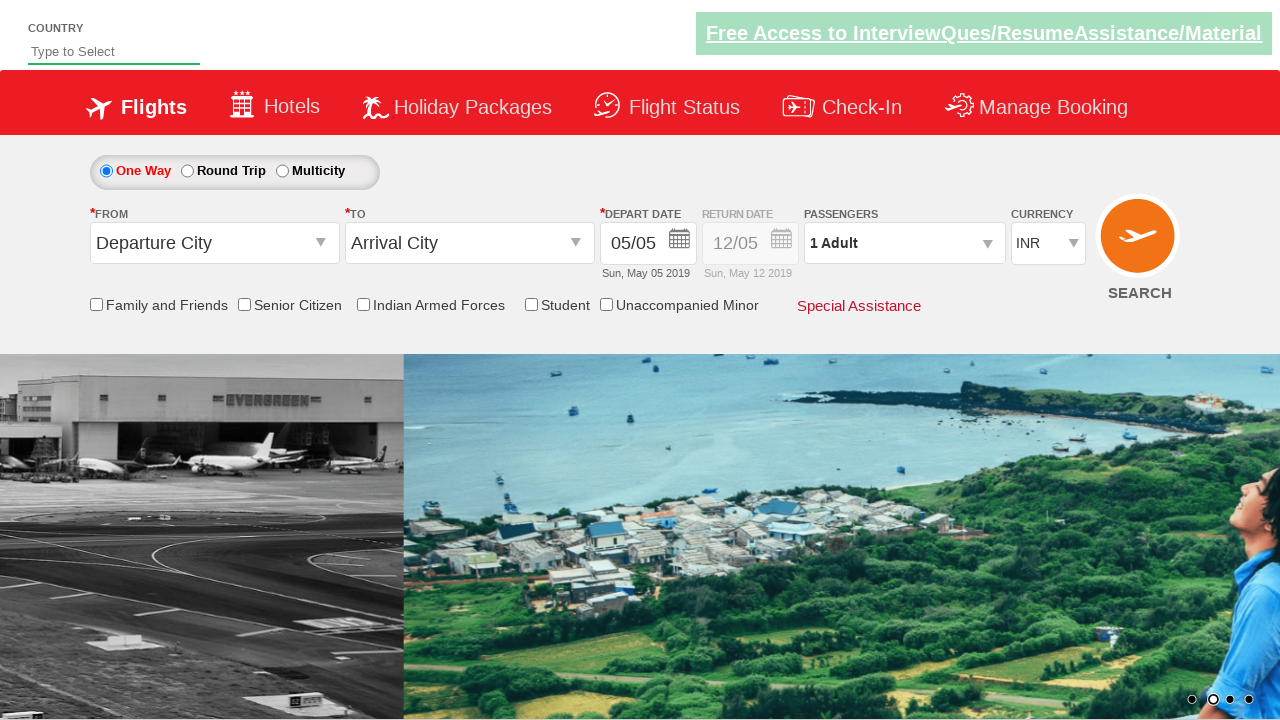

Clicked on the origin station dropdown at (214, 243) on #ctl00_mainContent_ddl_originStation1_CTXT
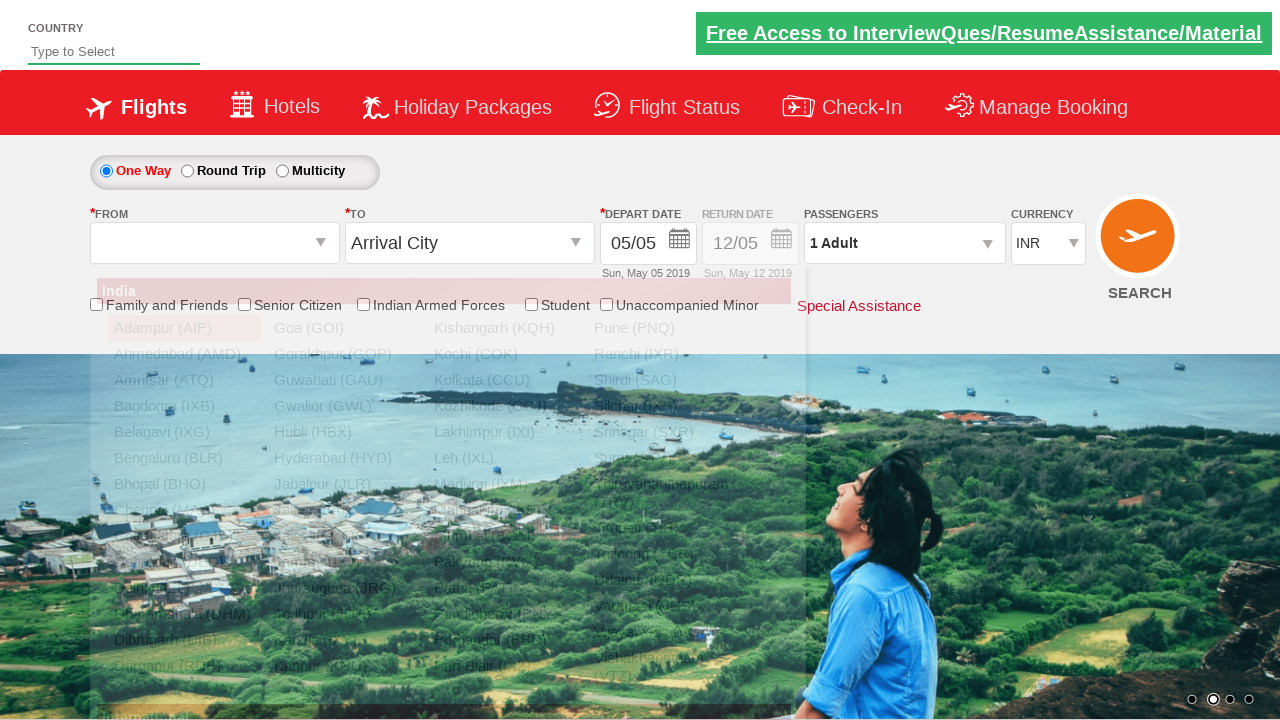

Selected VTZ as the origin station at (664, 667) on a[value='VTZ']
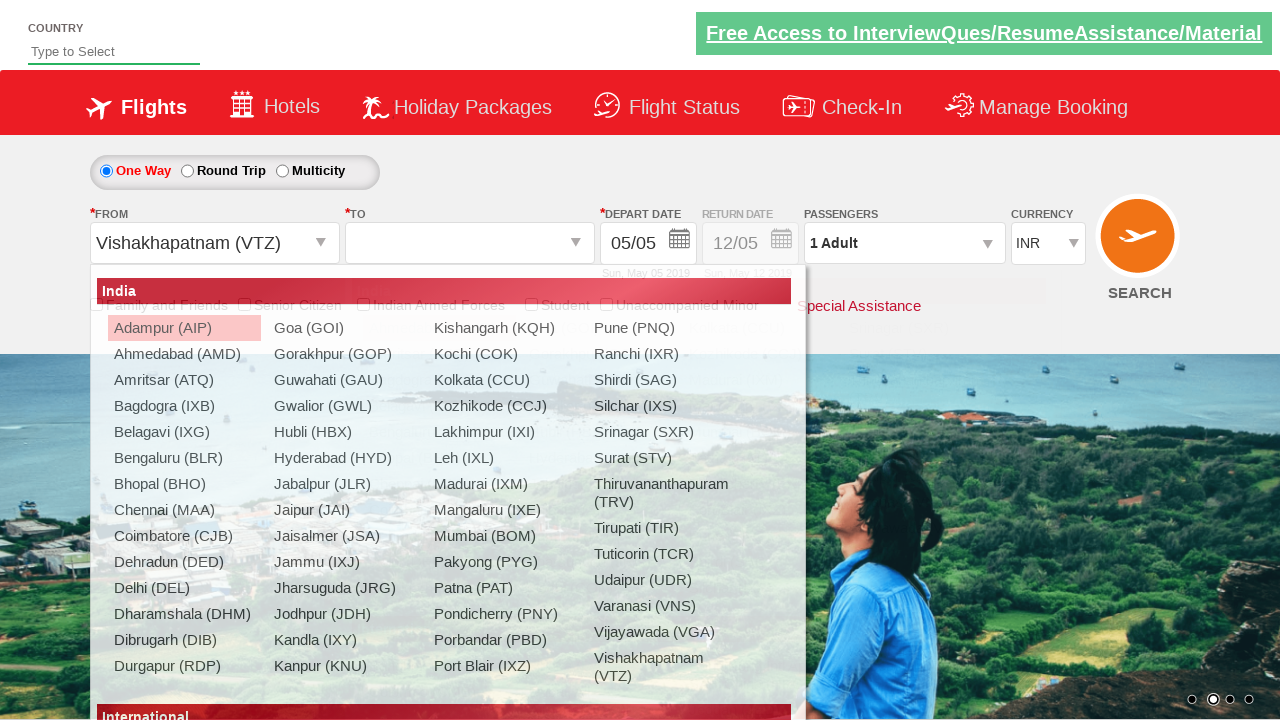

Waited for destination dropdown to be ready
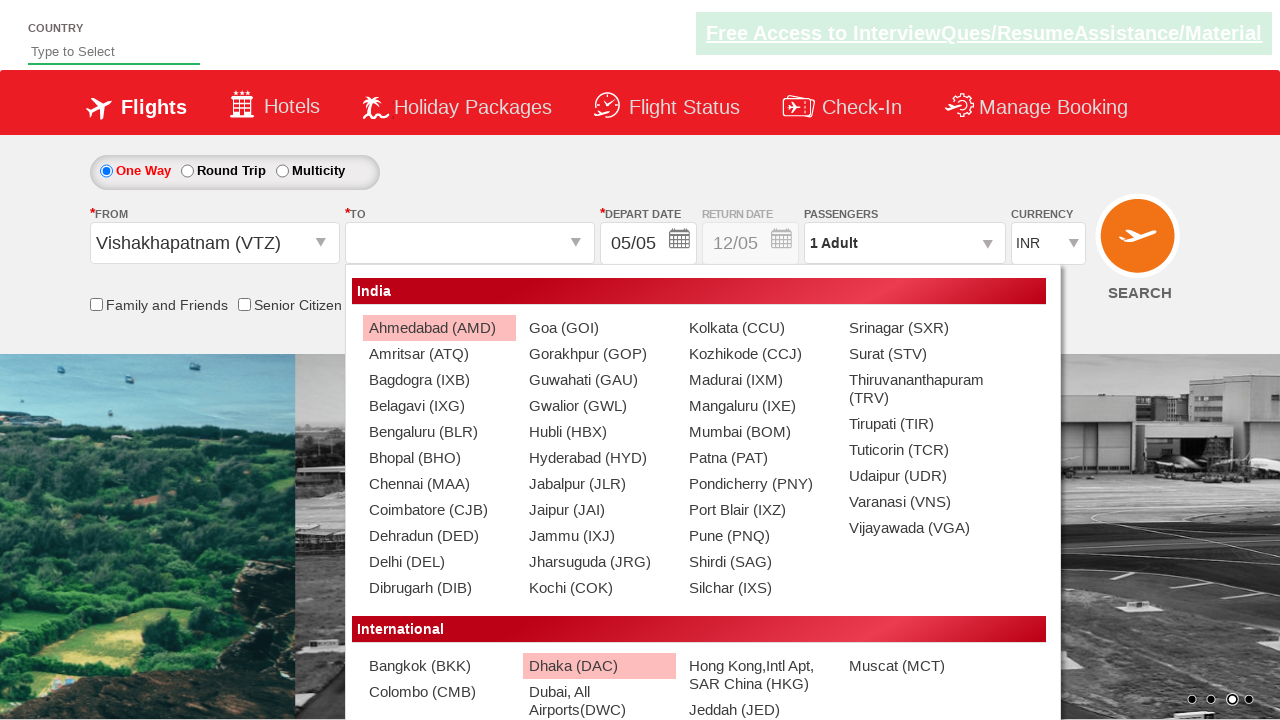

Selected BLR as the destination station at (439, 432) on div#ctl00_mainContent_ddl_destinationStation1_CTNR a[value='BLR']
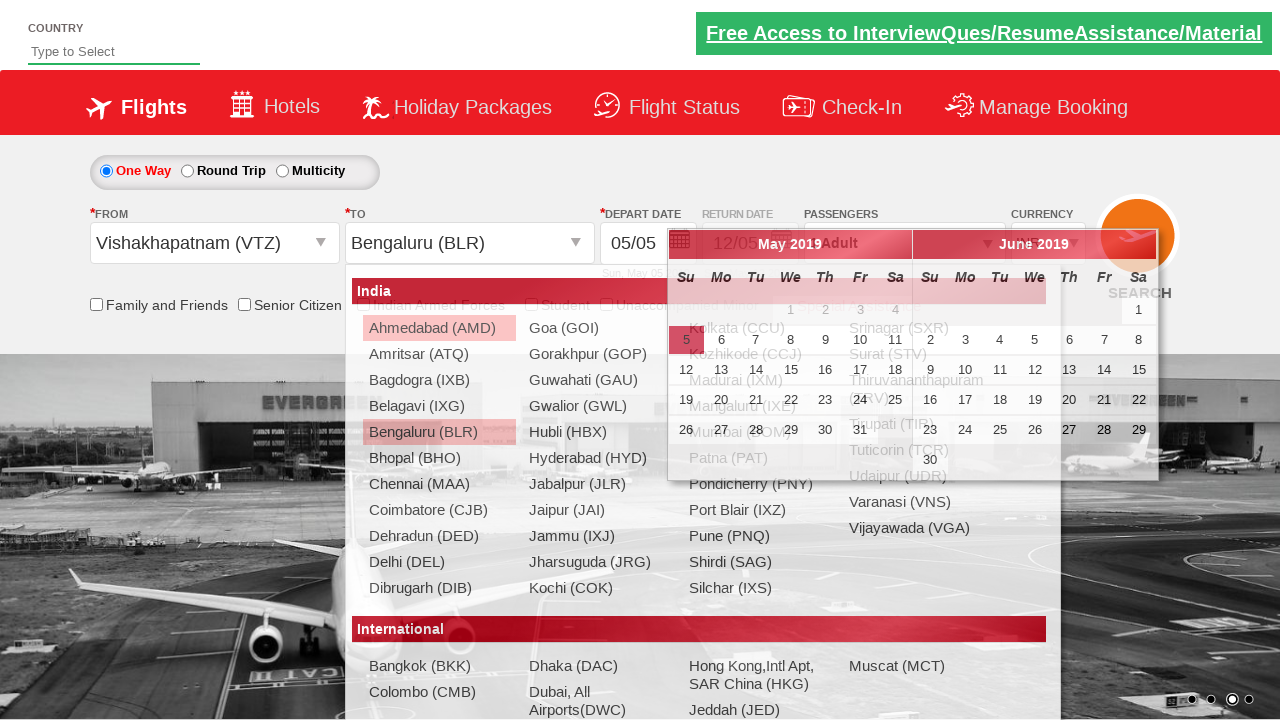

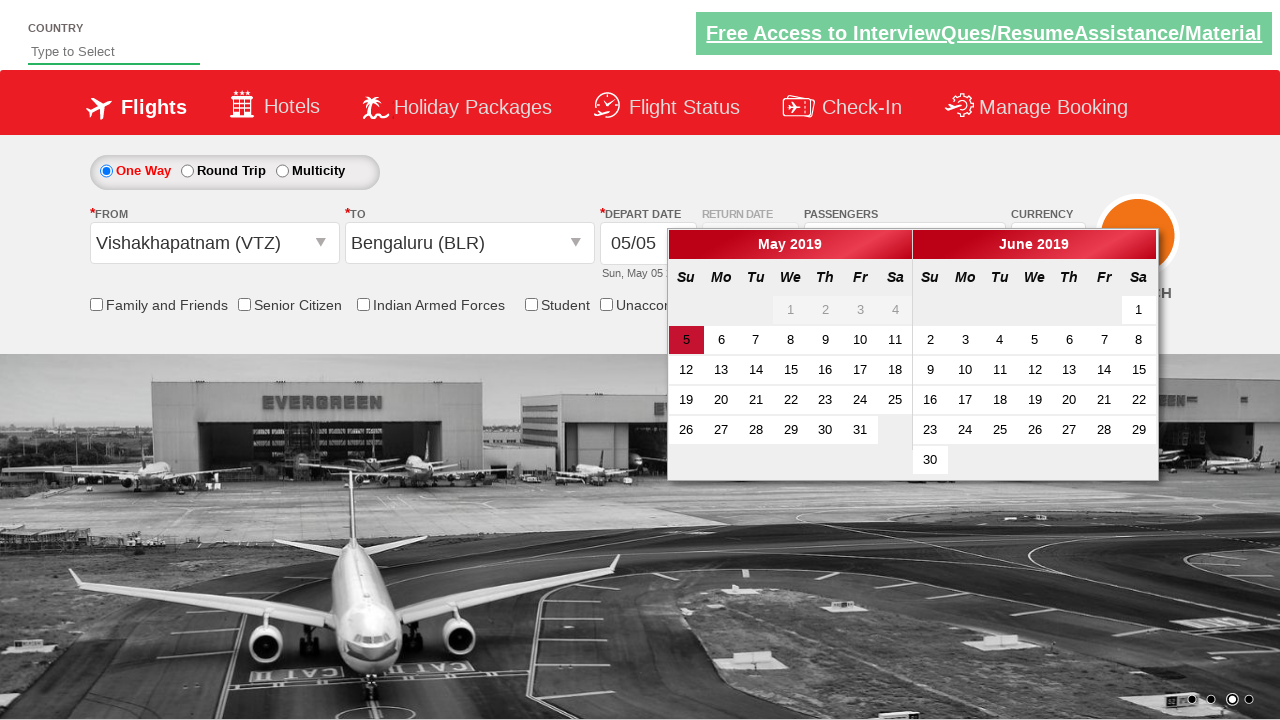